Tests that dynamic advertisement images are present on the page by checking for img elements within the flashSale containers

Starting URL: https://demo.applitools.com/hackathonApp.html?showAd=true

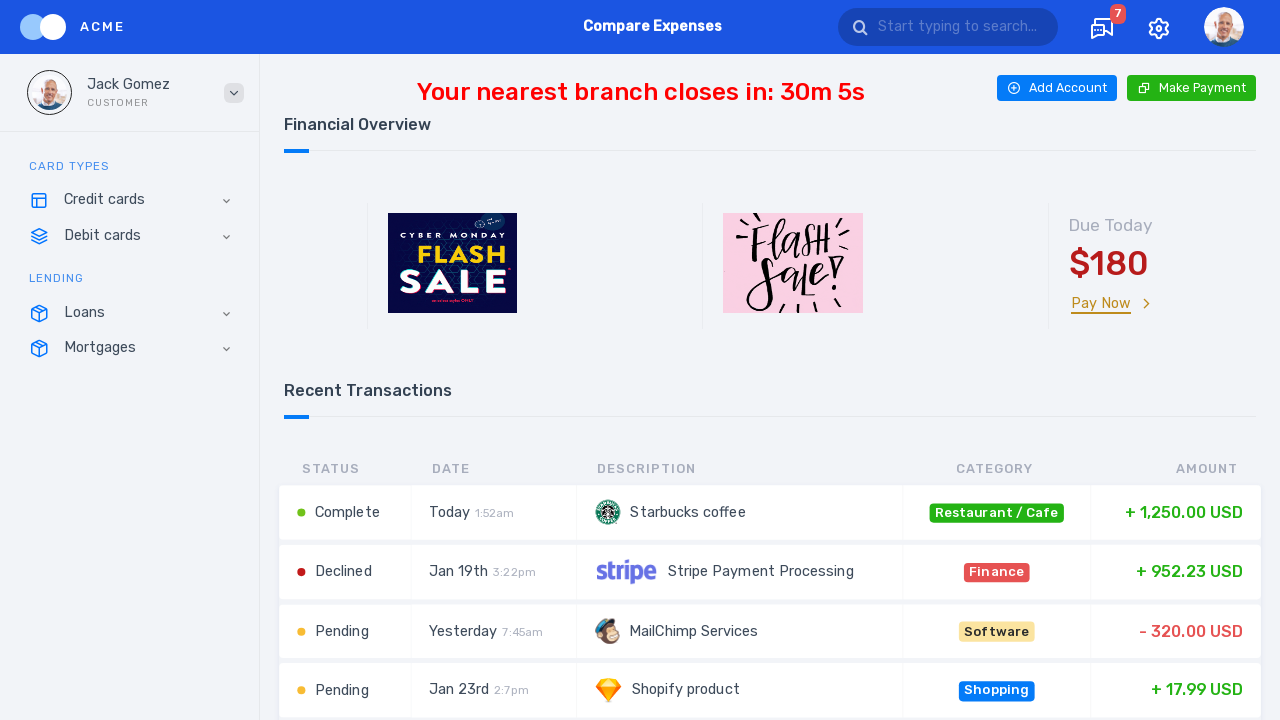

Located flashSale container element
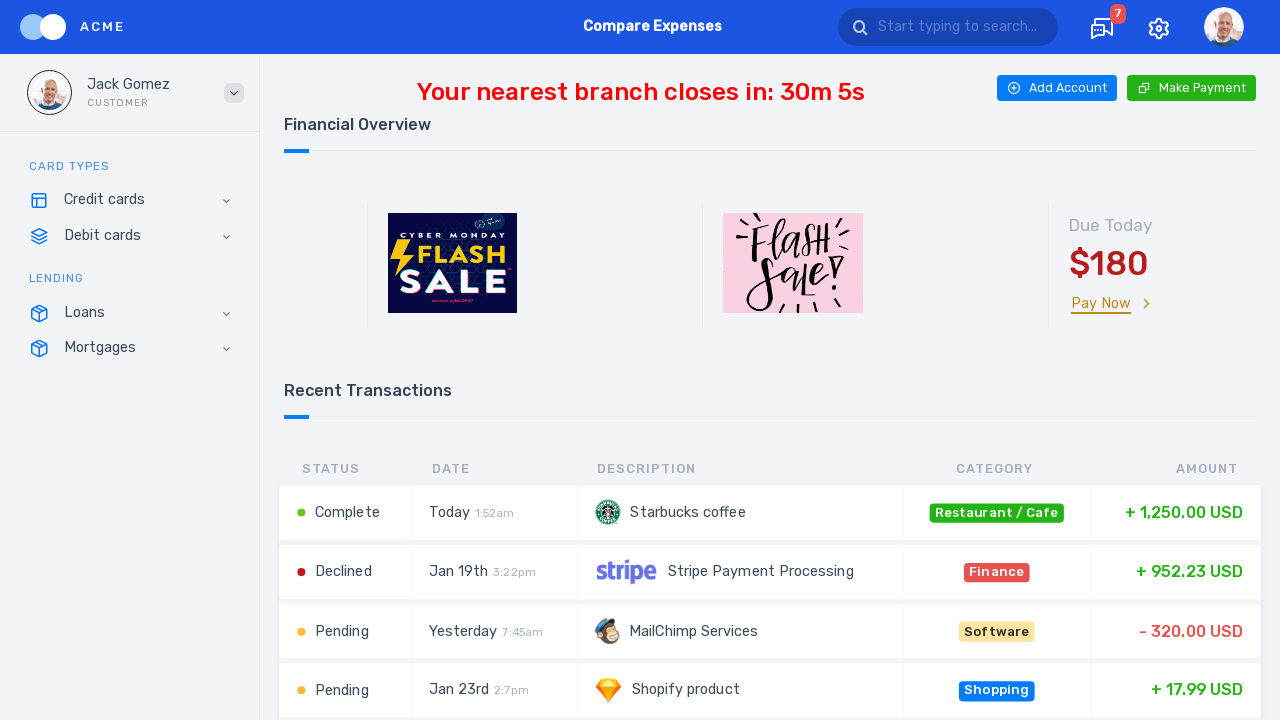

Located img elements within first flashSale container
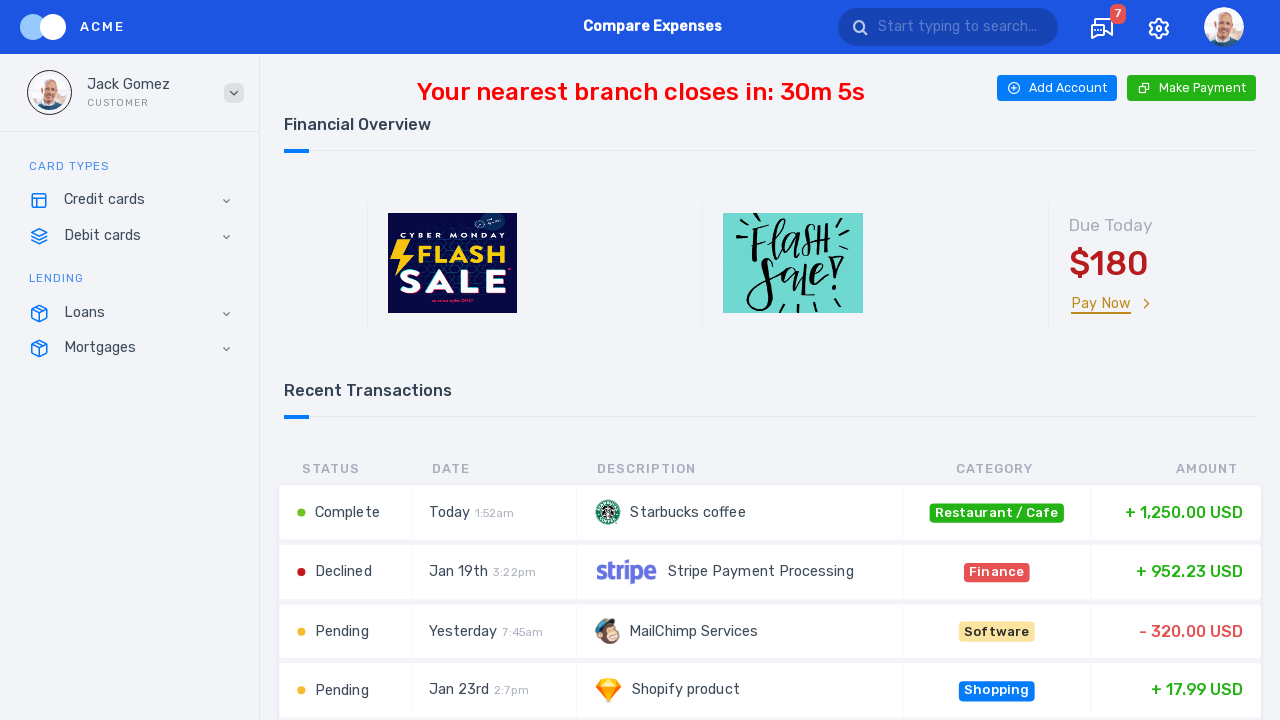

Verified that exactly 1 dynamic advertisement image is present in flashSale container
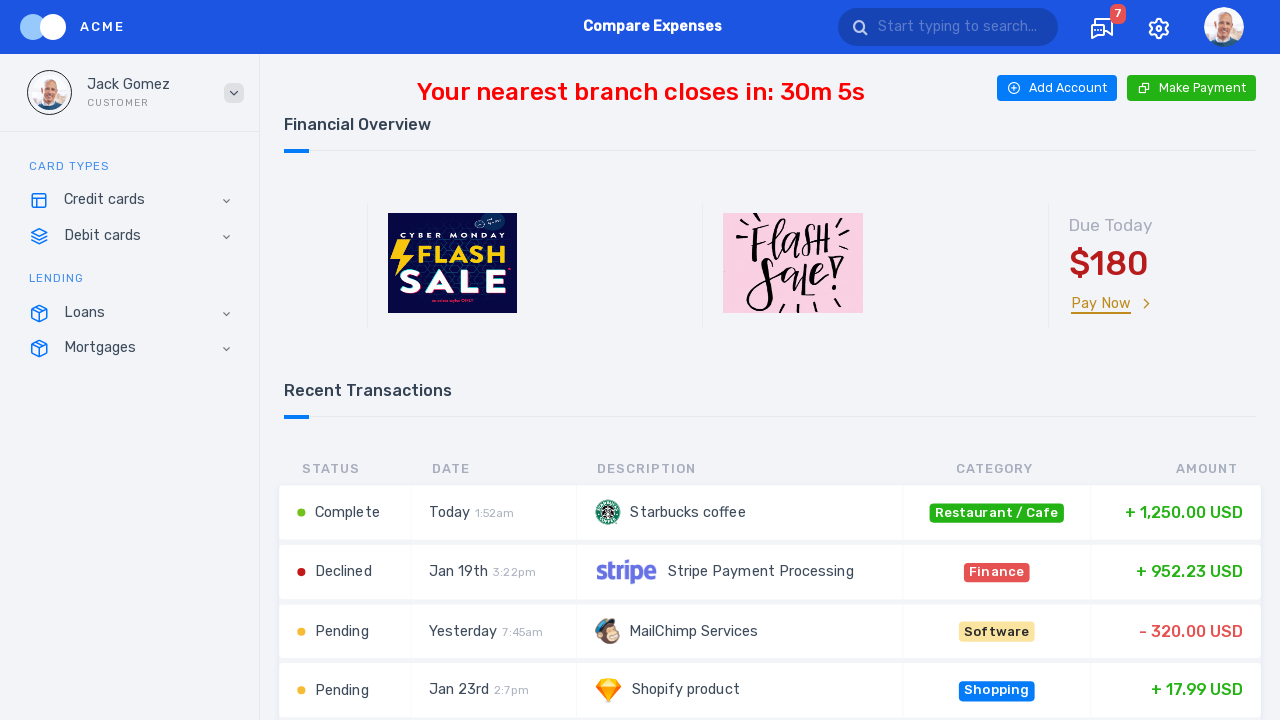

Located flashSale2 container element
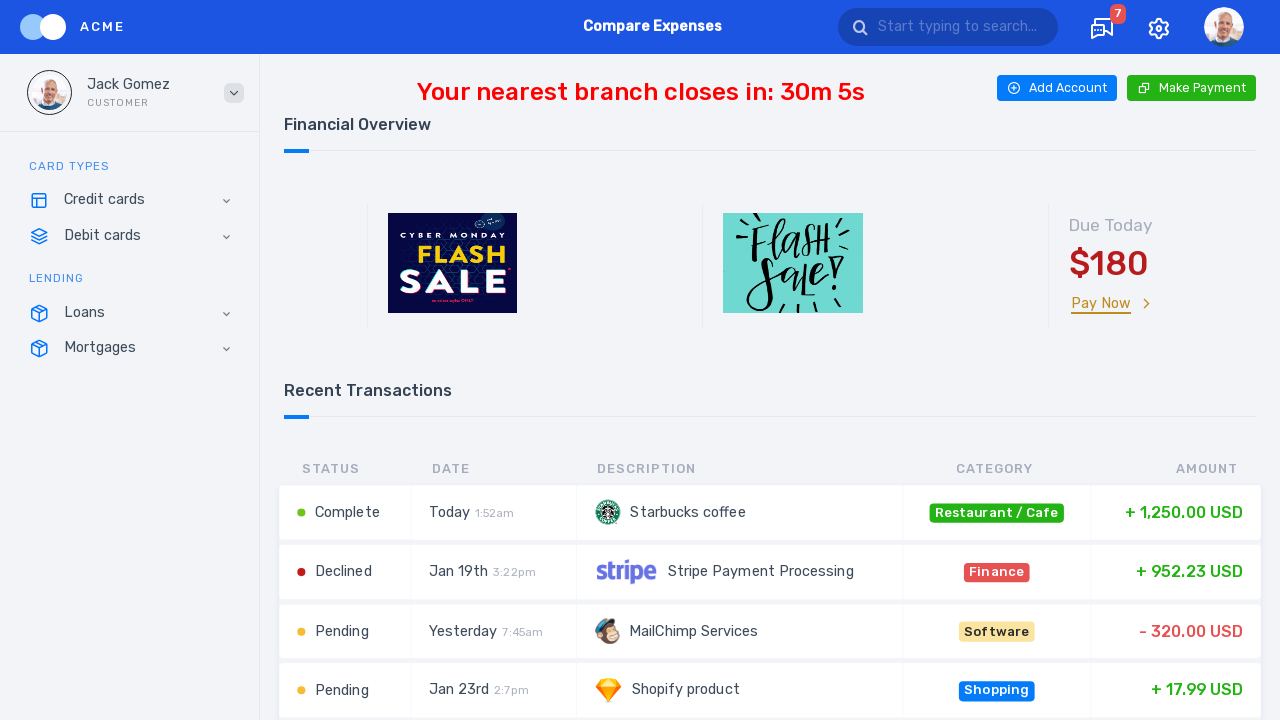

Located img elements within second flashSale container
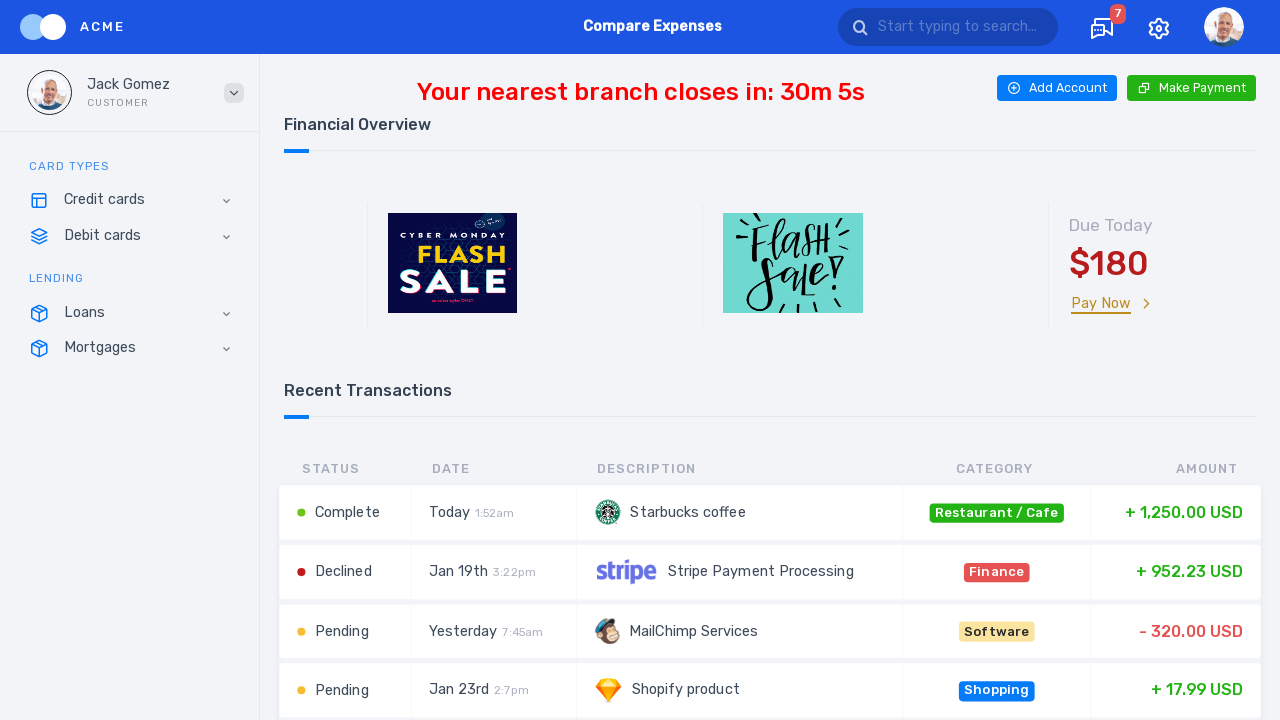

Verified that exactly 1 dynamic advertisement image is present in flashSale2 container
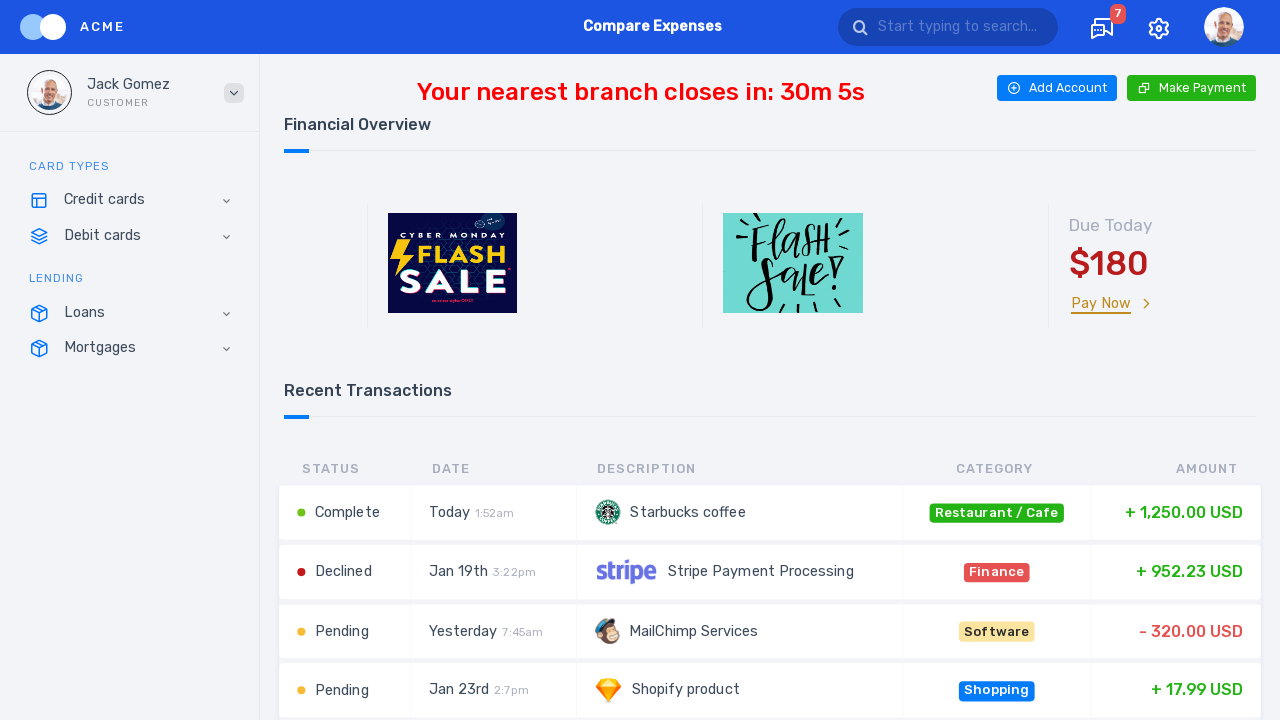

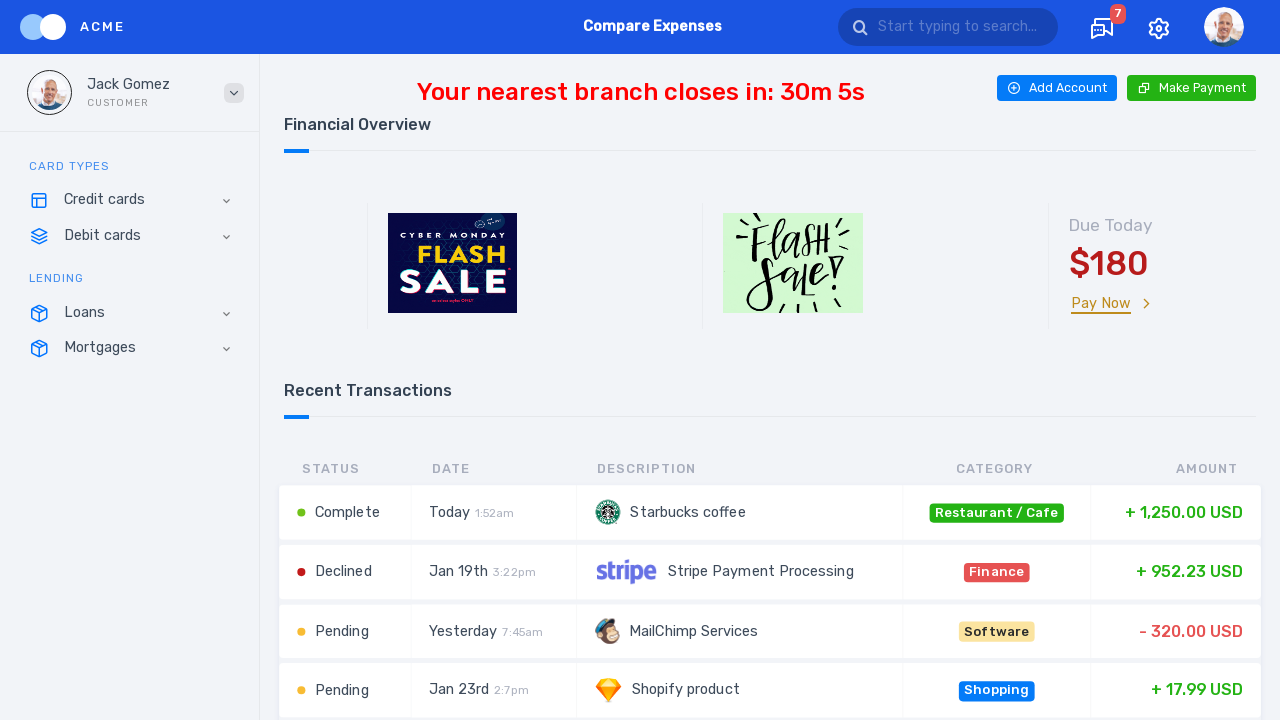